Tests the DemoQA Upload and Download functionality by clicking the download link. Note: Upload requires a local file path which won't work in clean environment.

Starting URL: https://demoqa.com

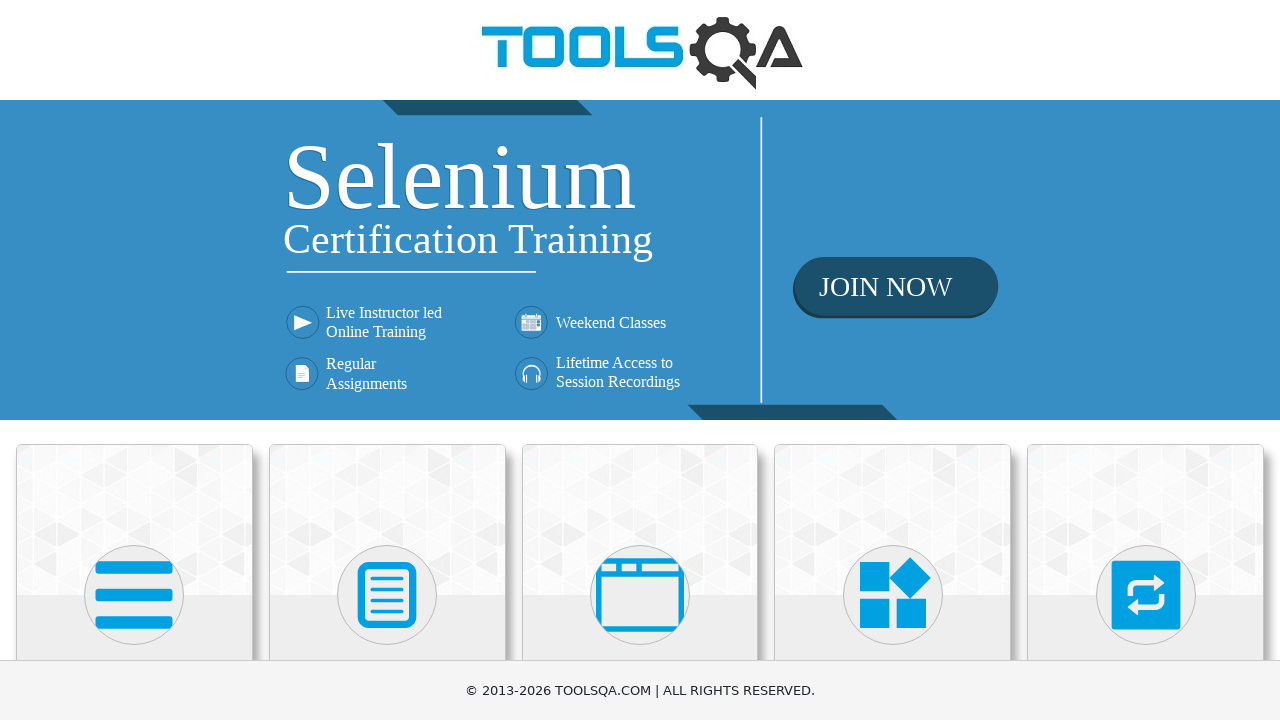

Clicked on Elements card at (134, 595) on (//div[@class='avatar mx-auto white'])[1]
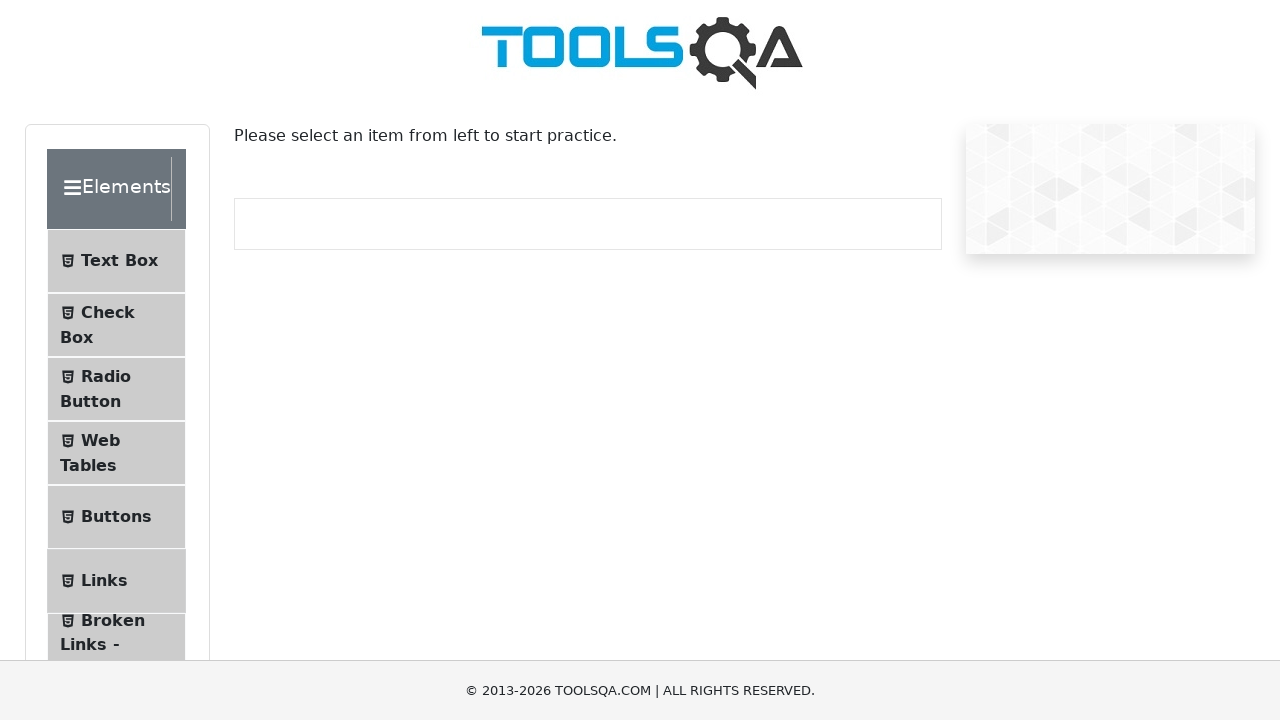

Clicked on Upload and Download menu item at (116, 360) on #item-7
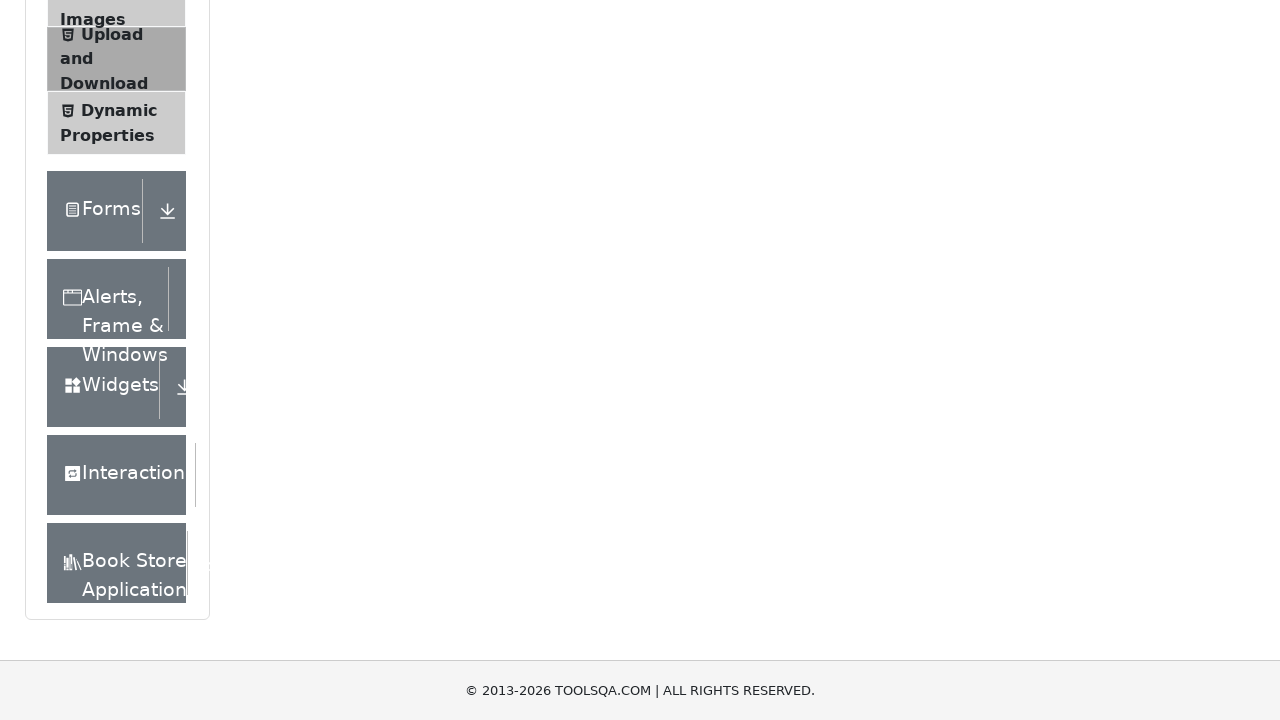

Clicked download link to initiate file download at (286, 242) on xpath=//a[normalize-space()='Download']
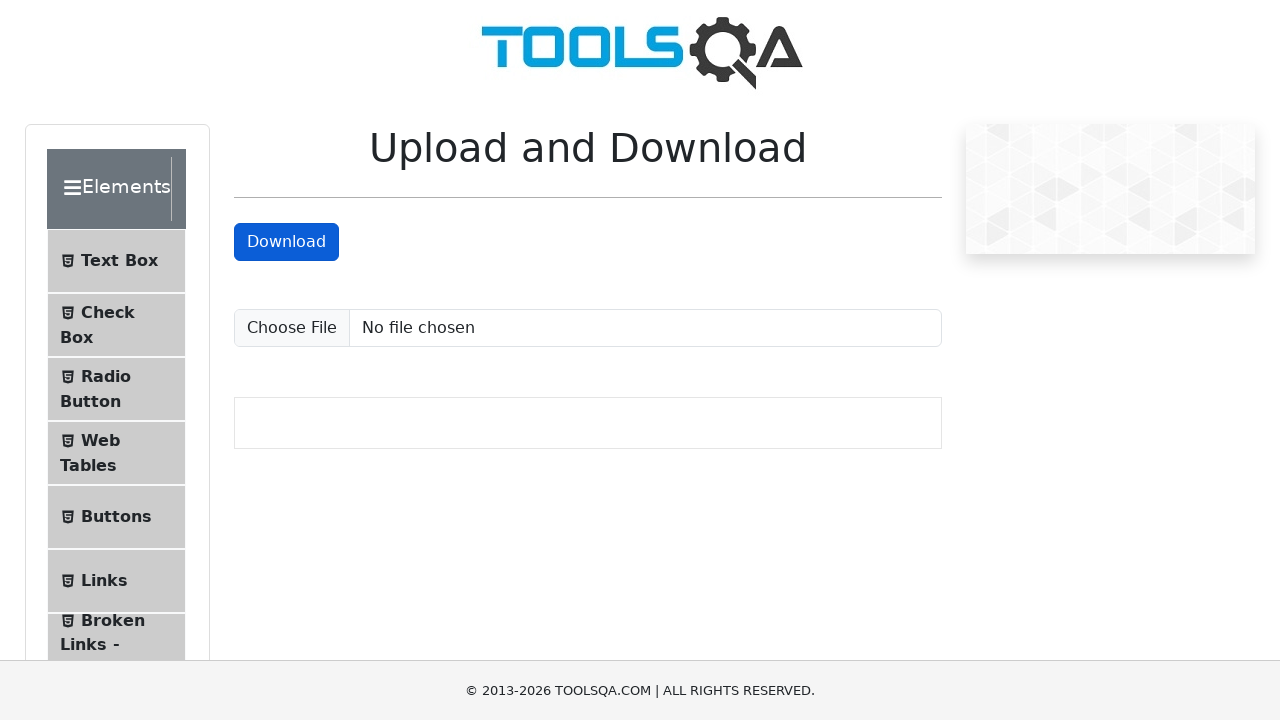

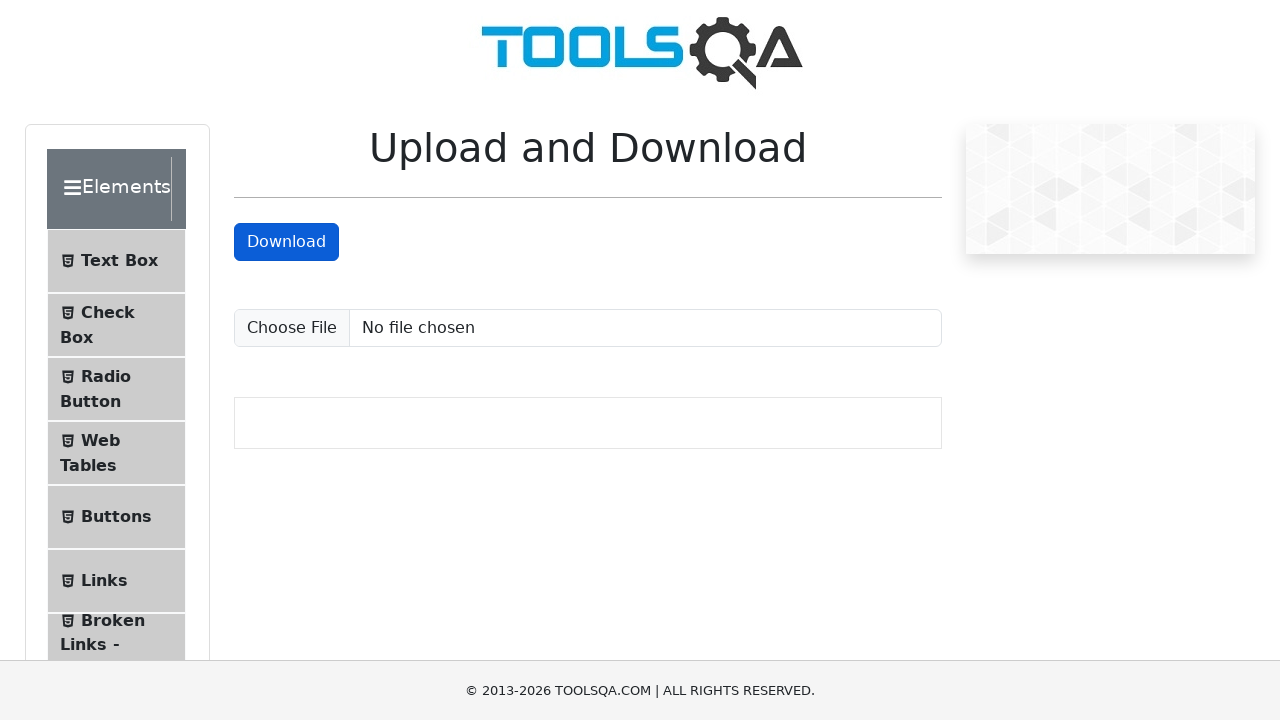